Verifies that the home page URL is correct after navigation

Starting URL: https://www.demoblaze.com/

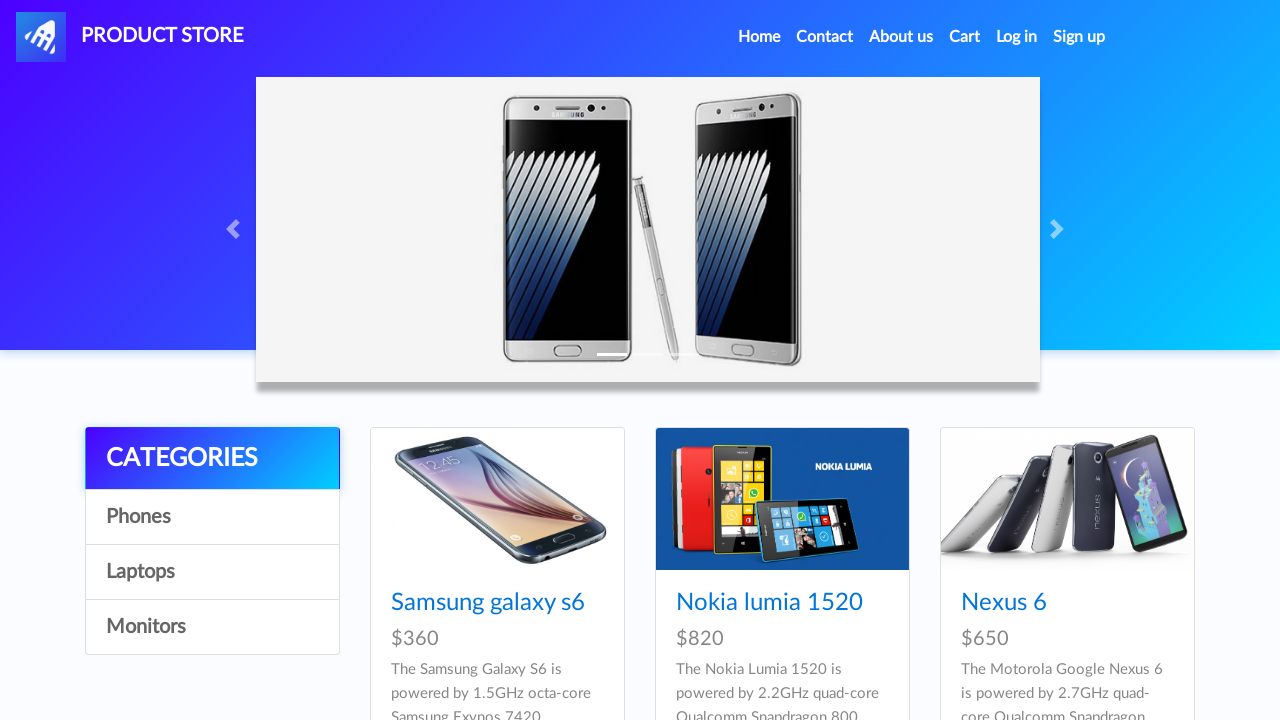

Verified that home page URL is https://www.demoblaze.com/
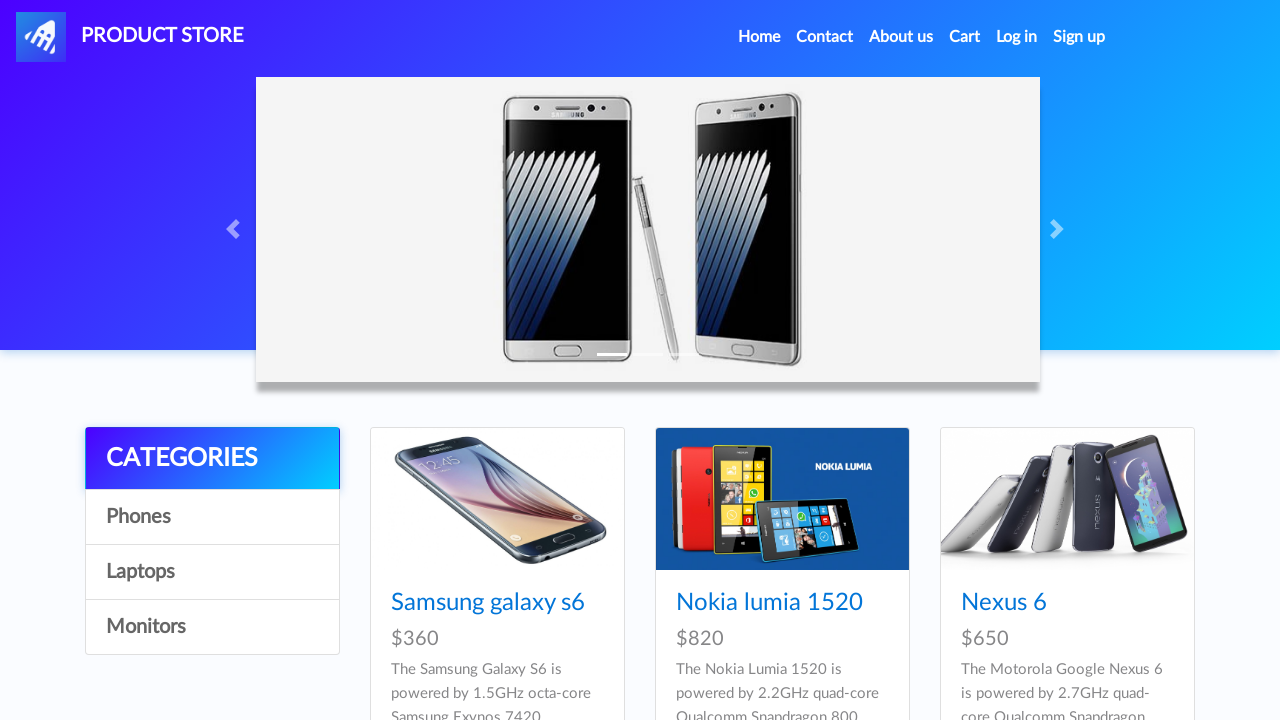

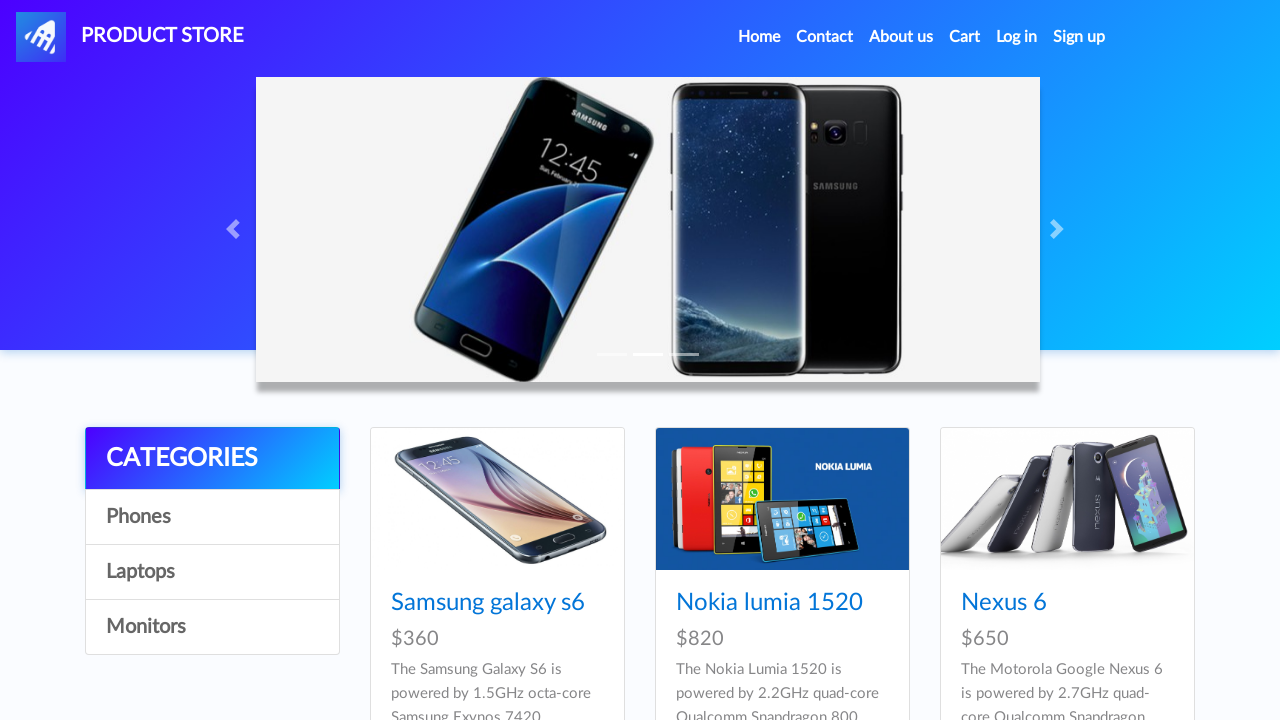